Tests that clicking the Instagram navbar link opens Instagram profile in a new tab

Starting URL: https://grayinfilmv2.netlify.app/

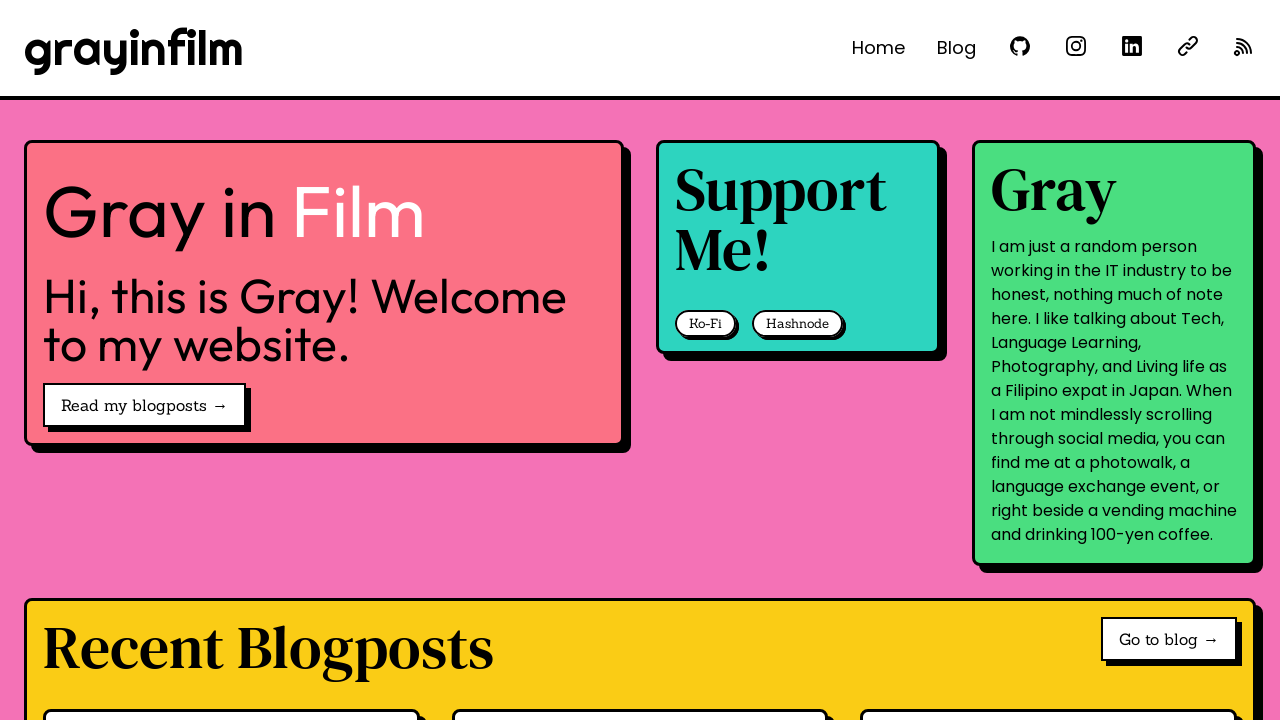

Clicked Instagram navbar link at (1076, 46) on internal:role=link[name="See @grayinfilm on Instagram"i]
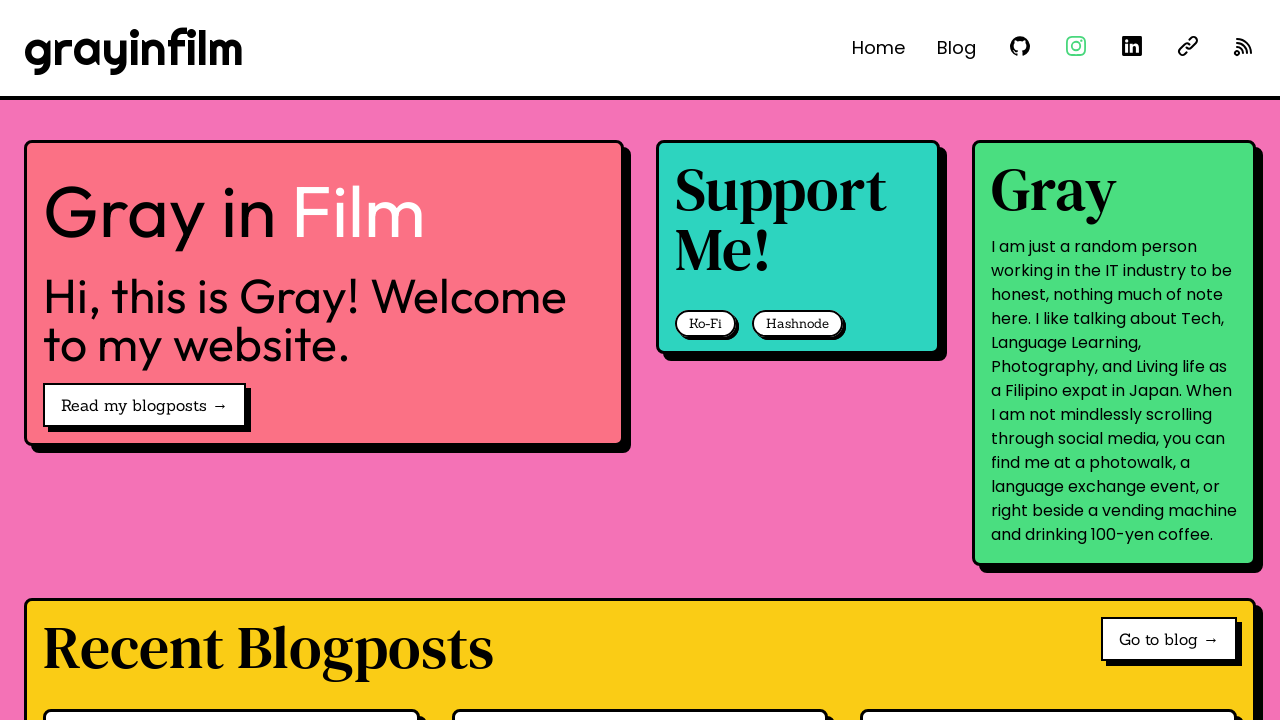

Instagram popup opened in new tab
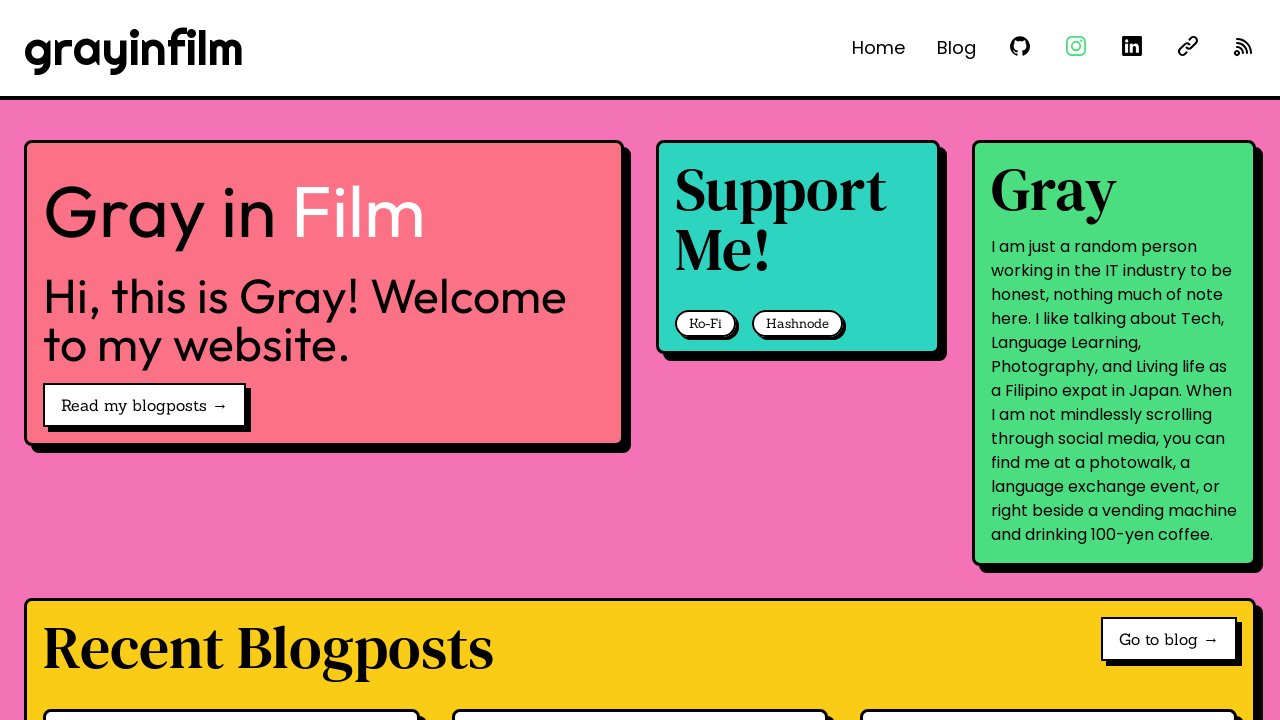

Instagram profile page loaded
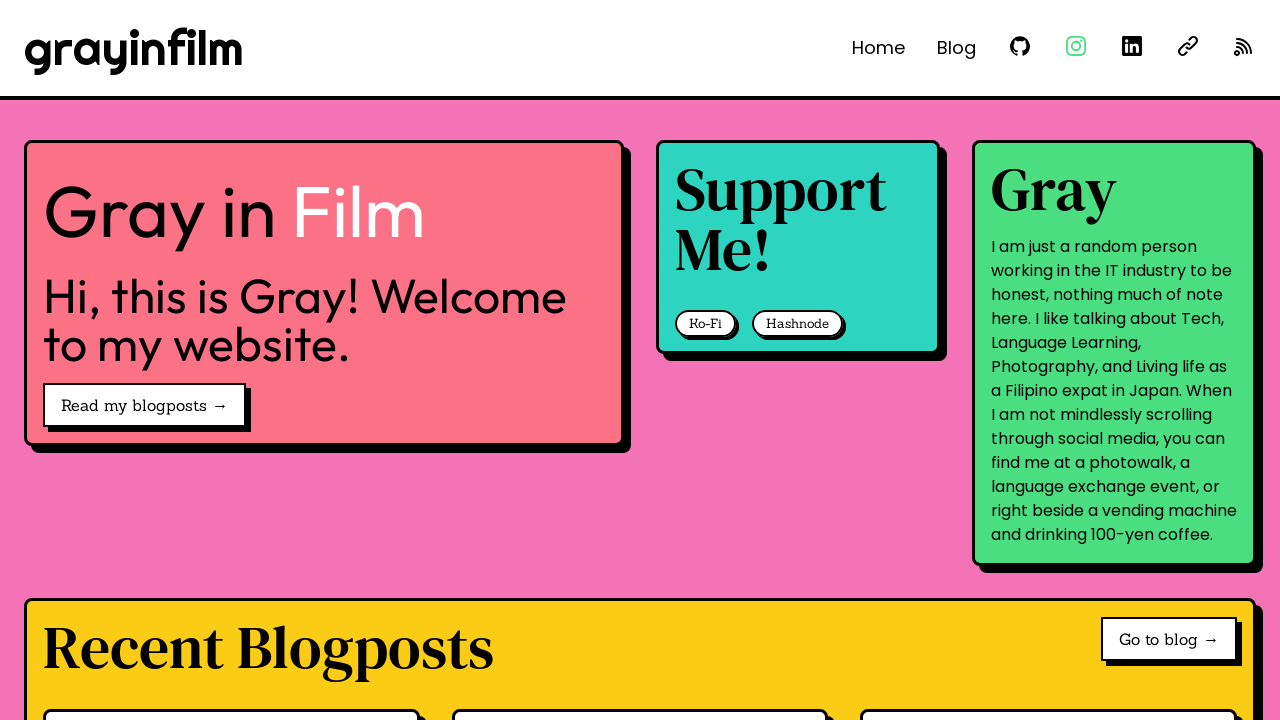

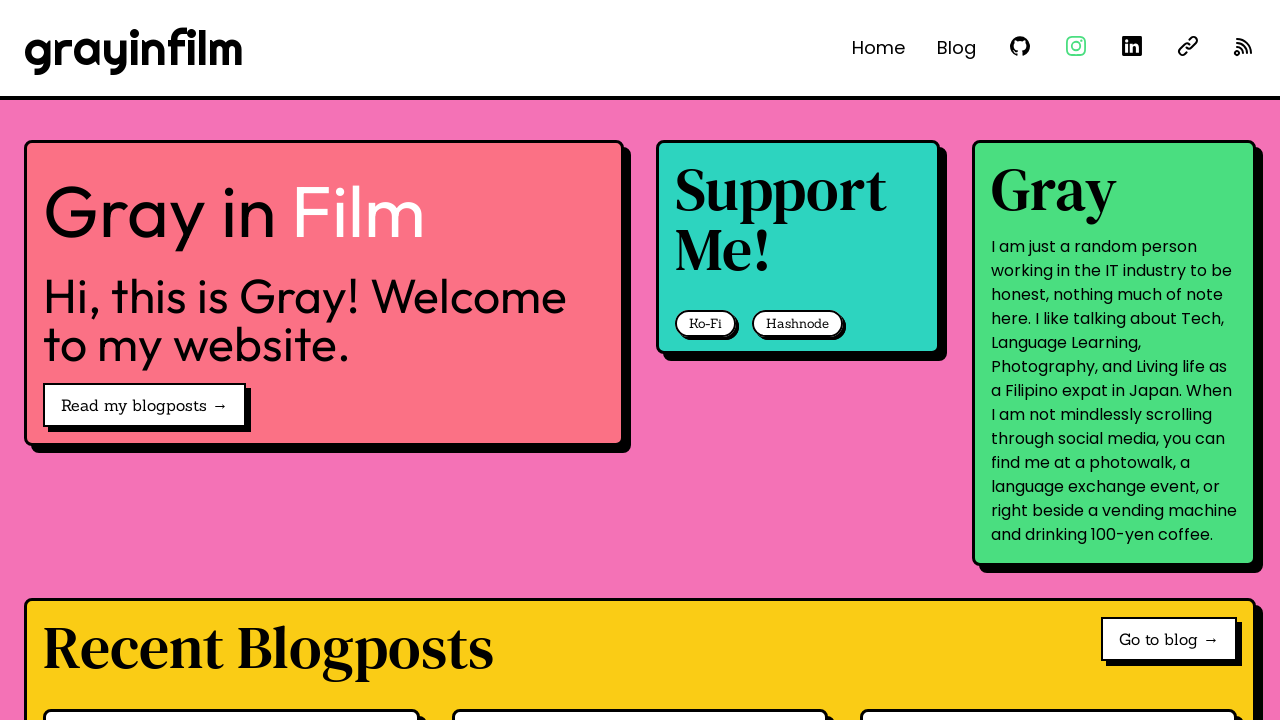